Tests date picker by directly typing a date into the input field

Starting URL: https://formy-project.herokuapp.com/datepicker

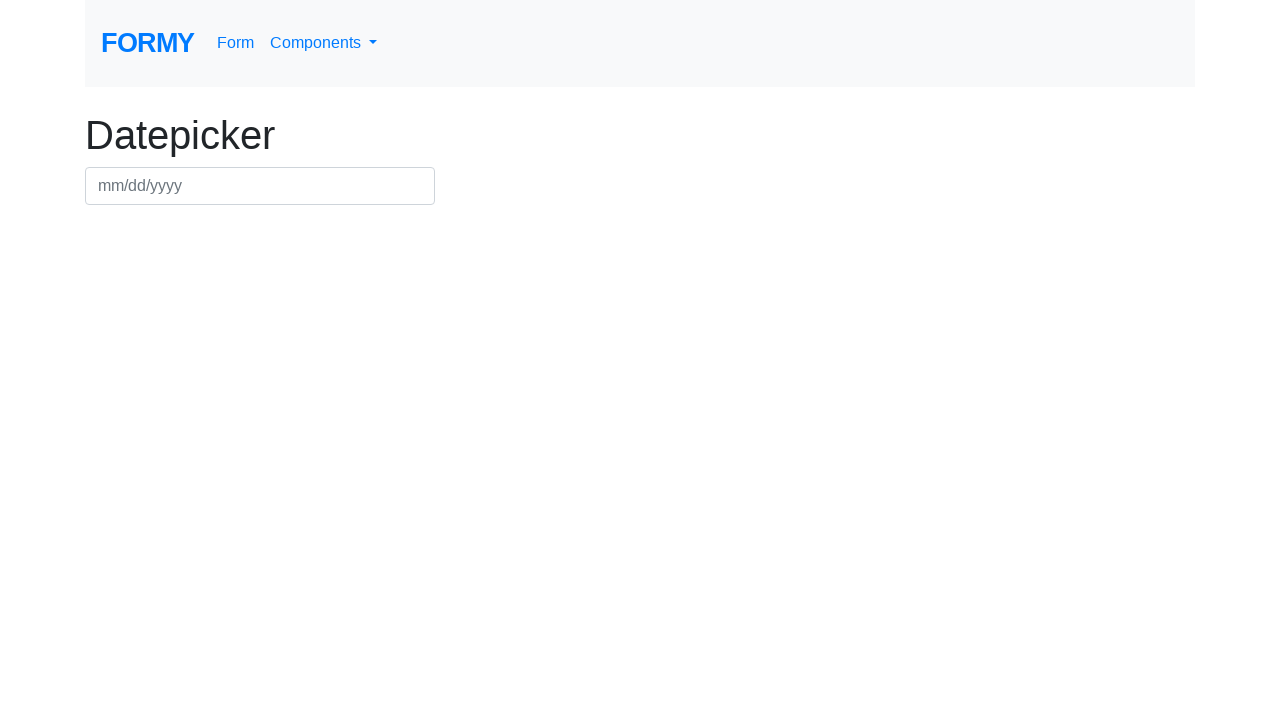

Typed date '1/1/2015' directly into the datepicker input field on input#datepicker[placeholder='mm/dd/yyyy']
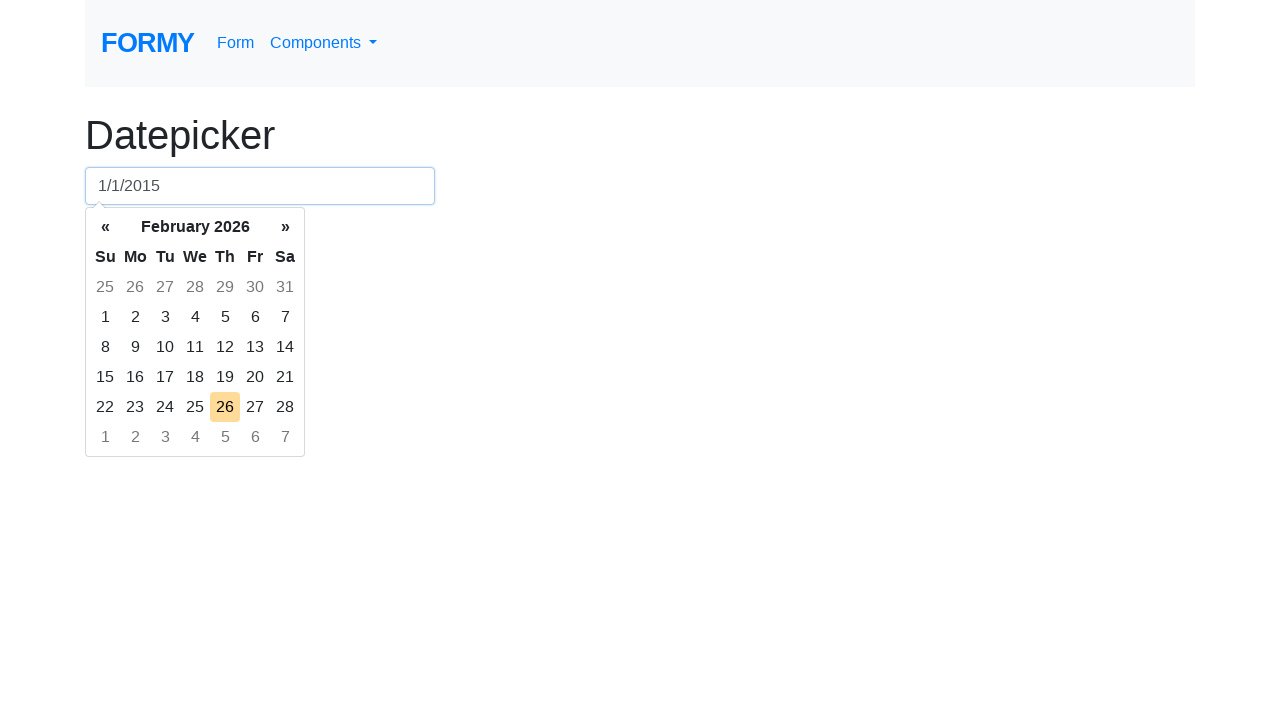

Clicked the datepicker input to confirm the date selection at (260, 186) on input#datepicker[placeholder='mm/dd/yyyy']
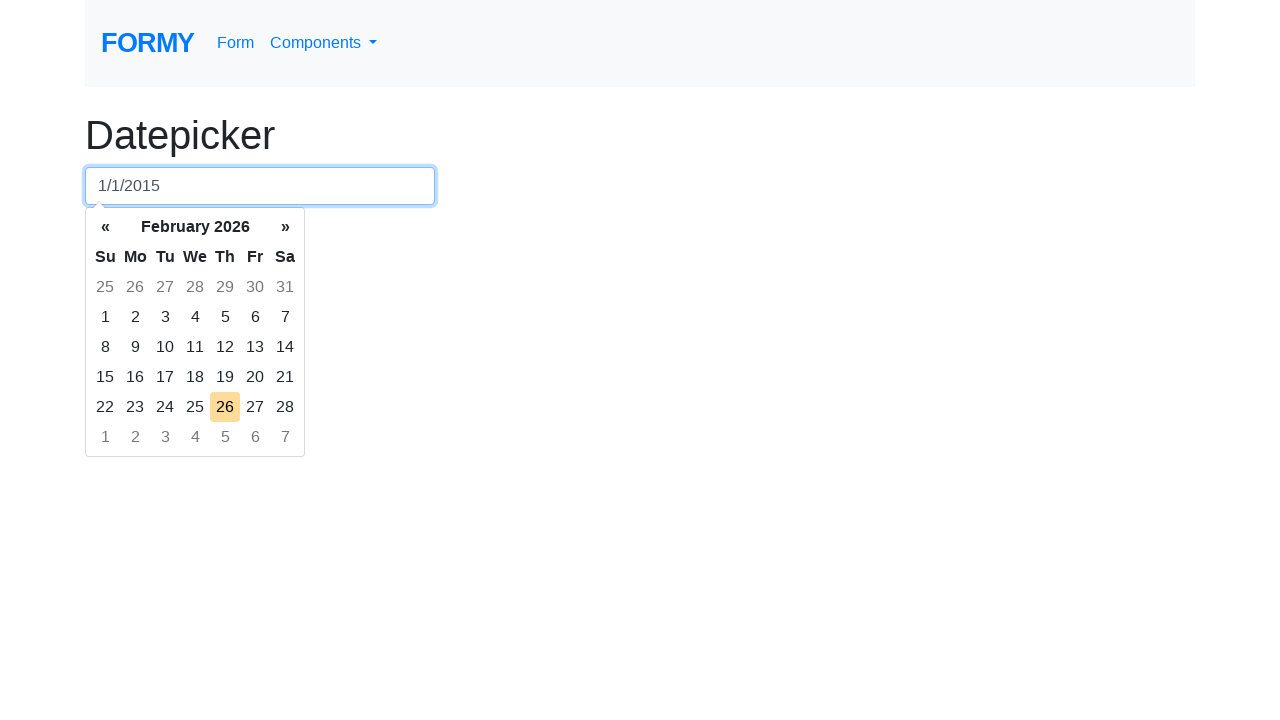

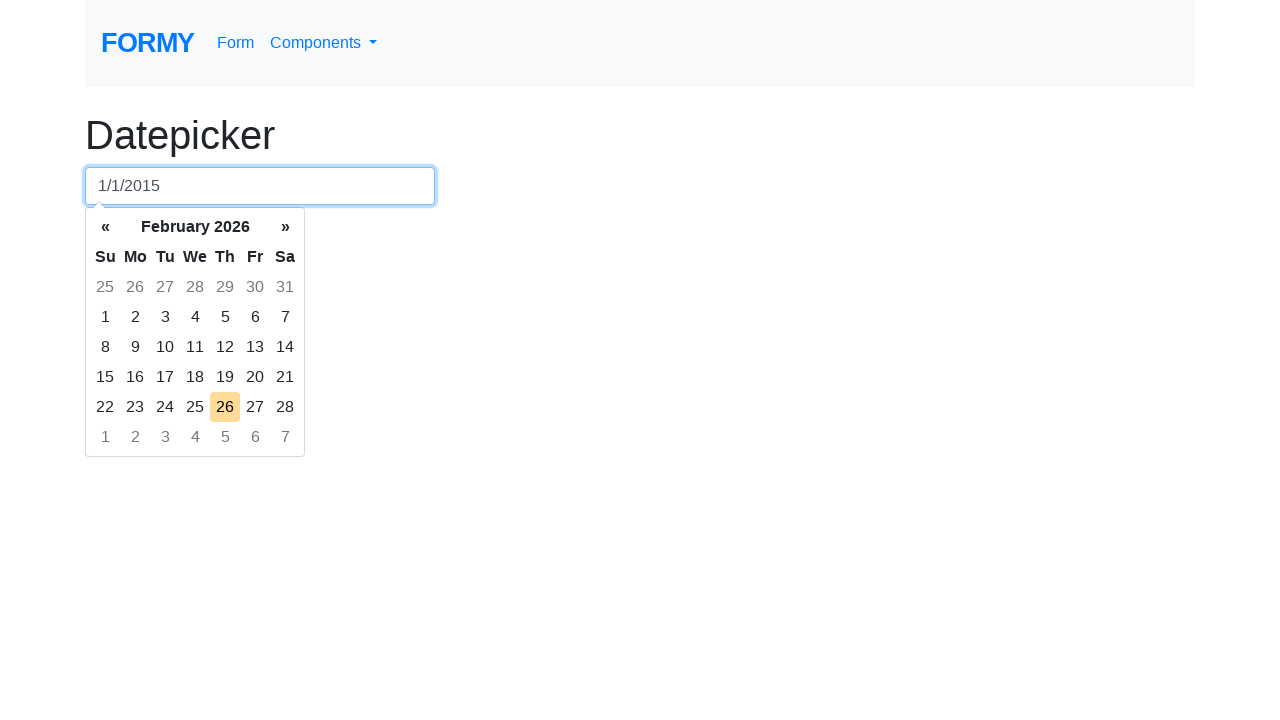